Tests clearing the complete state of all items by checking and unchecking the toggle all checkbox

Starting URL: https://demo.playwright.dev/todomvc

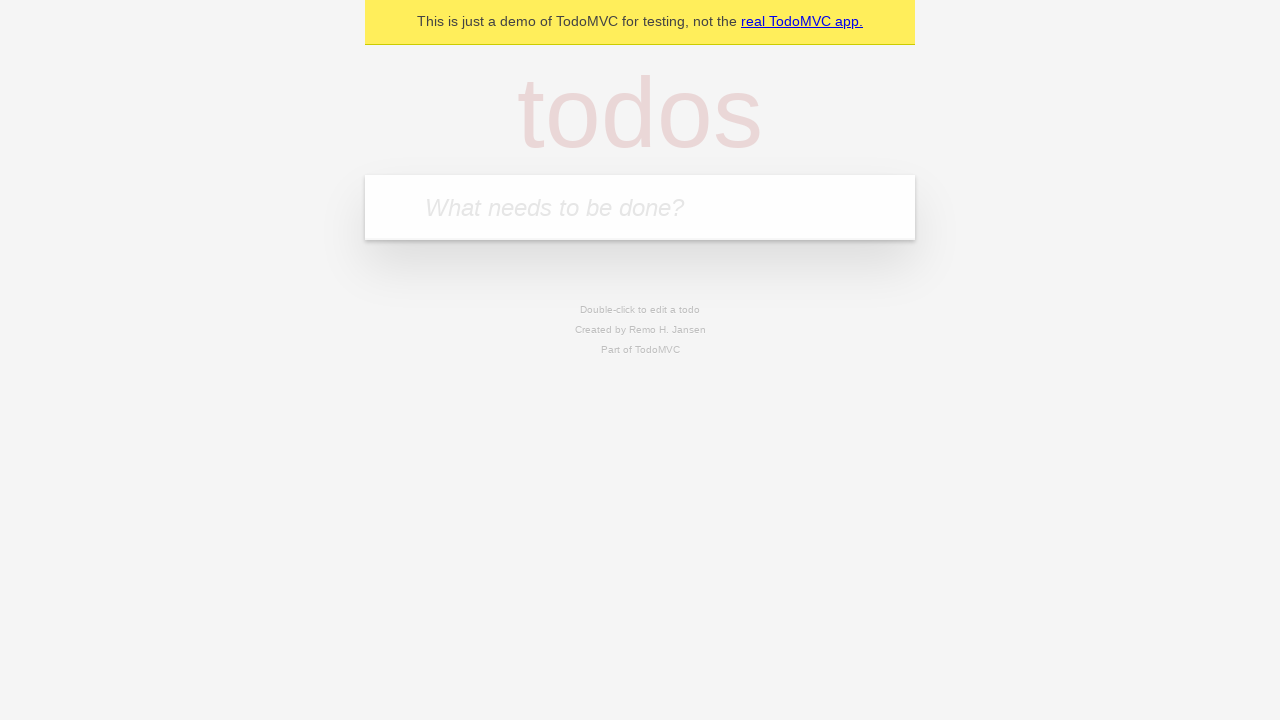

Filled todo input with 'buy some cheese' on internal:attr=[placeholder="What needs to be done?"i]
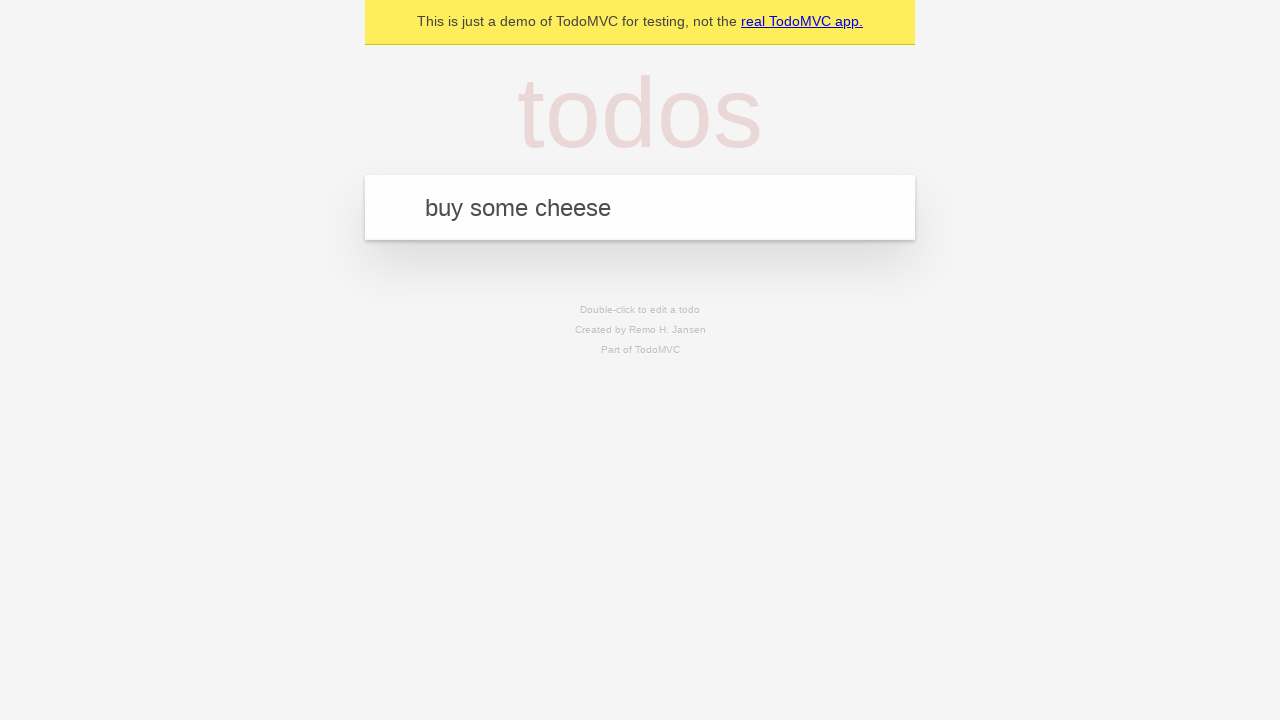

Pressed Enter to add first todo item on internal:attr=[placeholder="What needs to be done?"i]
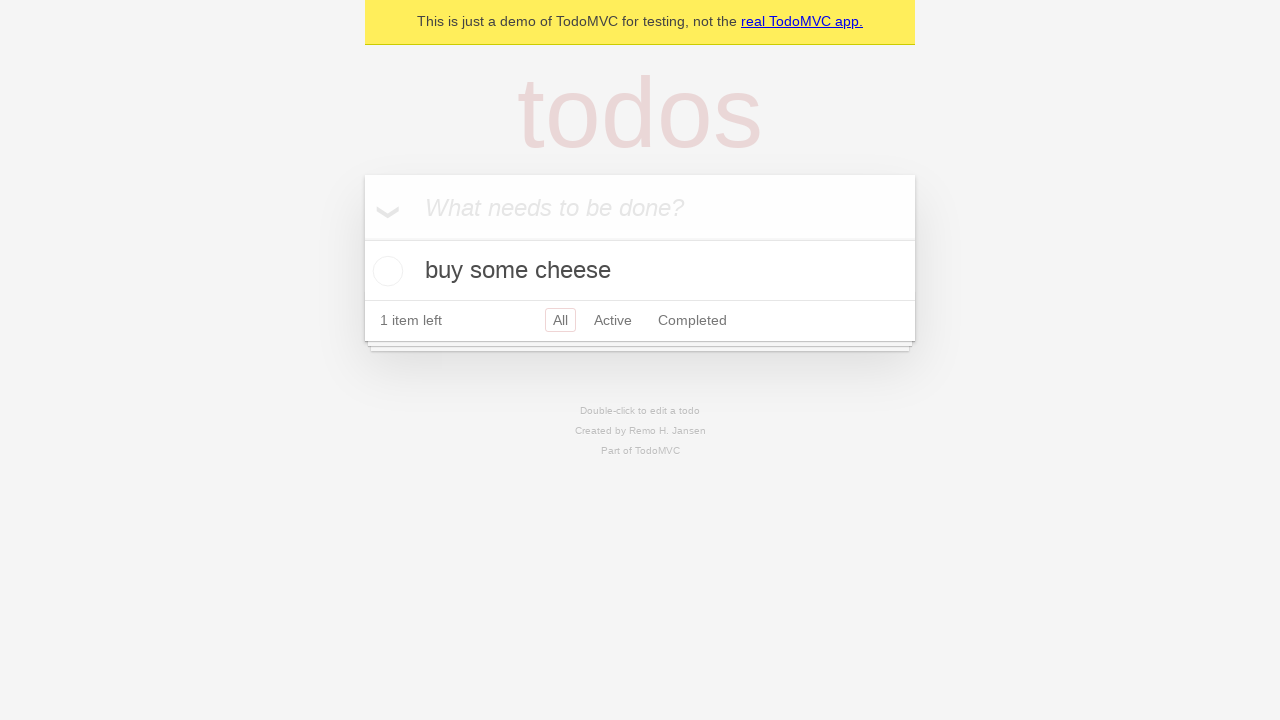

Filled todo input with 'feed the cat' on internal:attr=[placeholder="What needs to be done?"i]
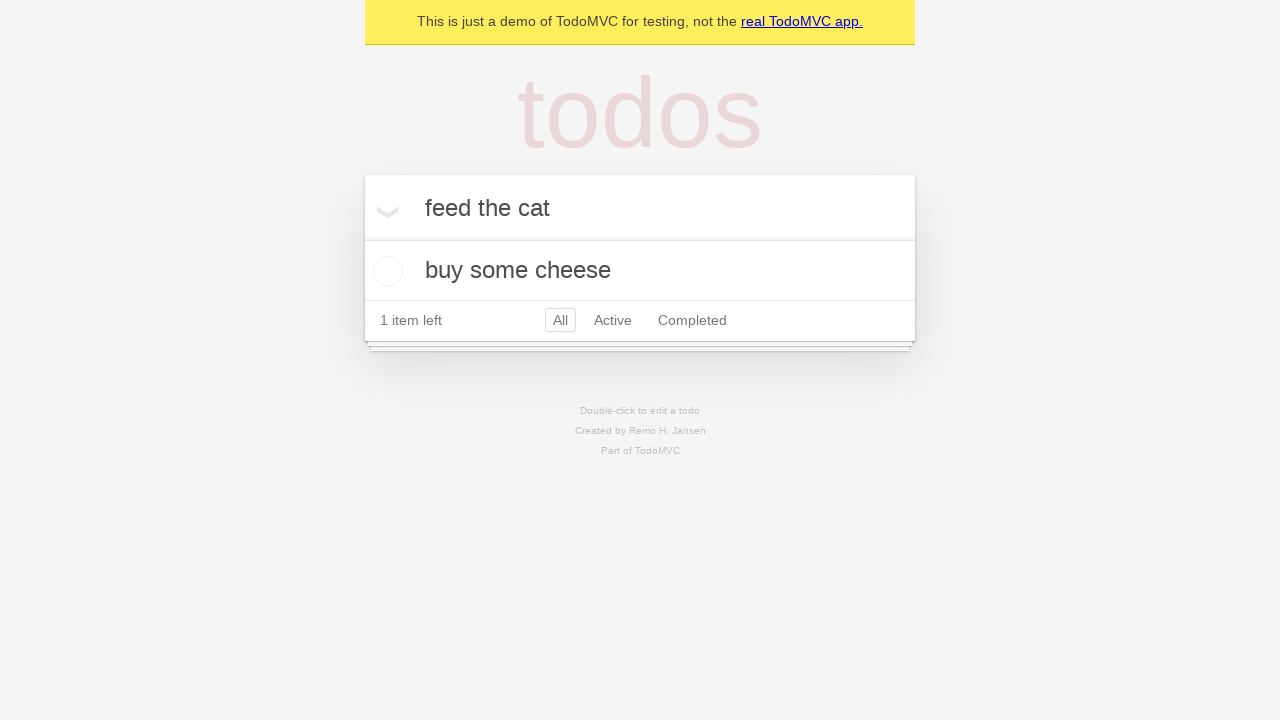

Pressed Enter to add second todo item on internal:attr=[placeholder="What needs to be done?"i]
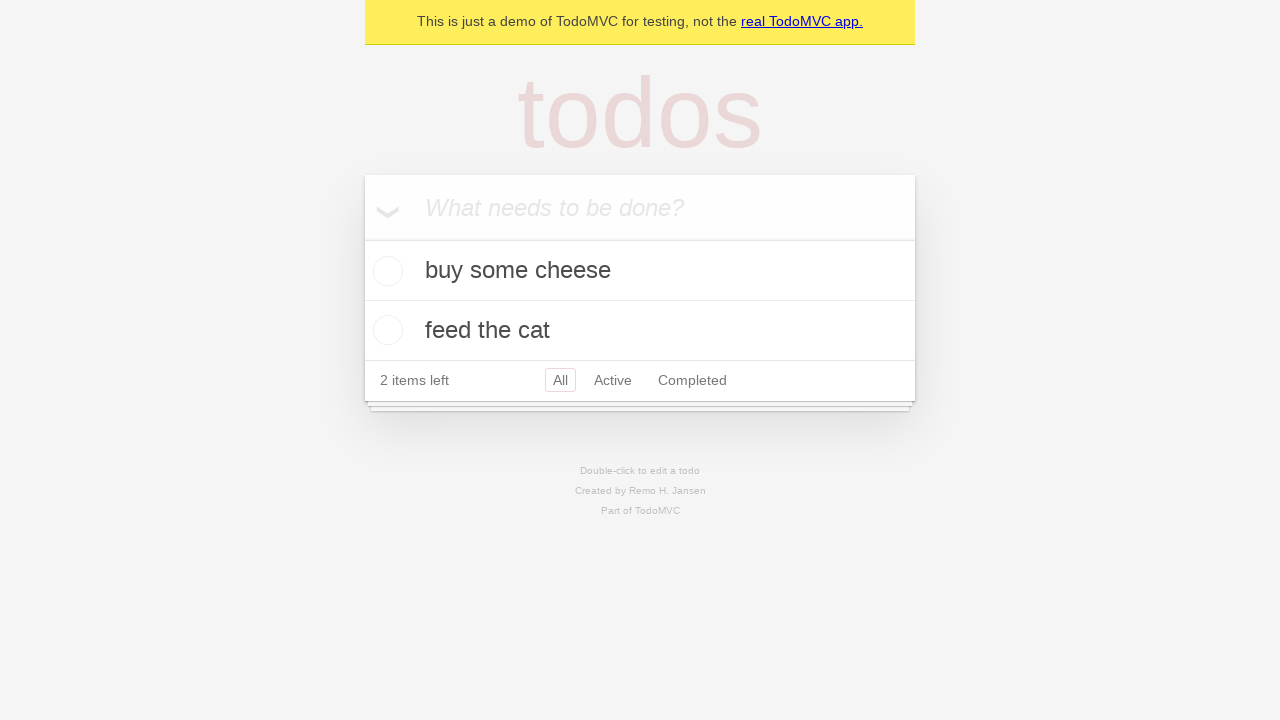

Filled todo input with 'book a doctors appointment' on internal:attr=[placeholder="What needs to be done?"i]
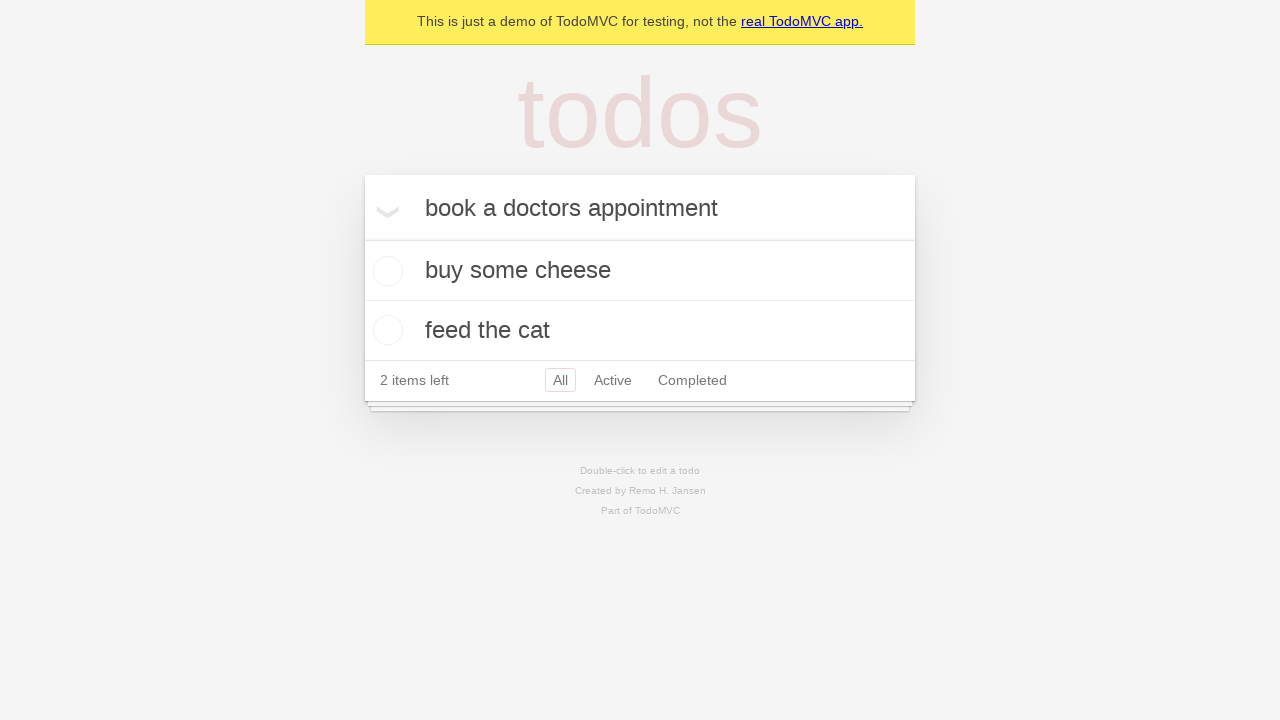

Pressed Enter to add third todo item on internal:attr=[placeholder="What needs to be done?"i]
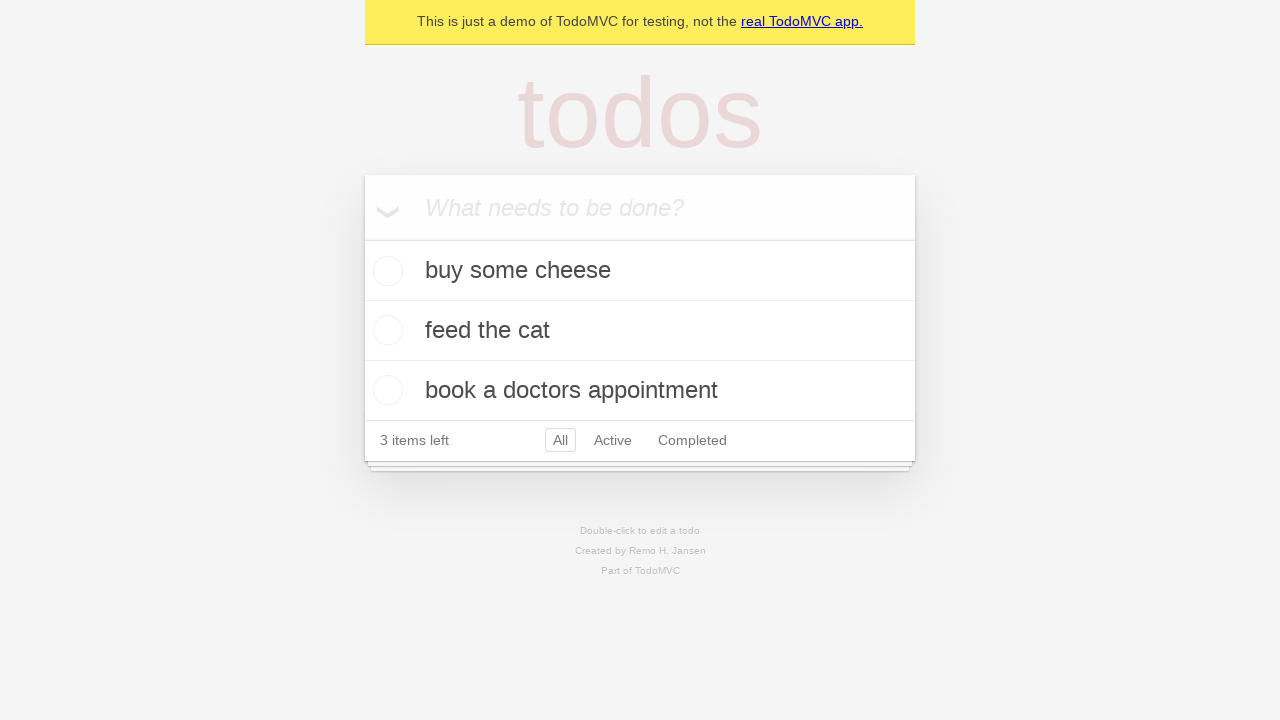

Checked 'Mark all as complete' toggle to complete all items at (362, 238) on internal:label="Mark all as complete"i
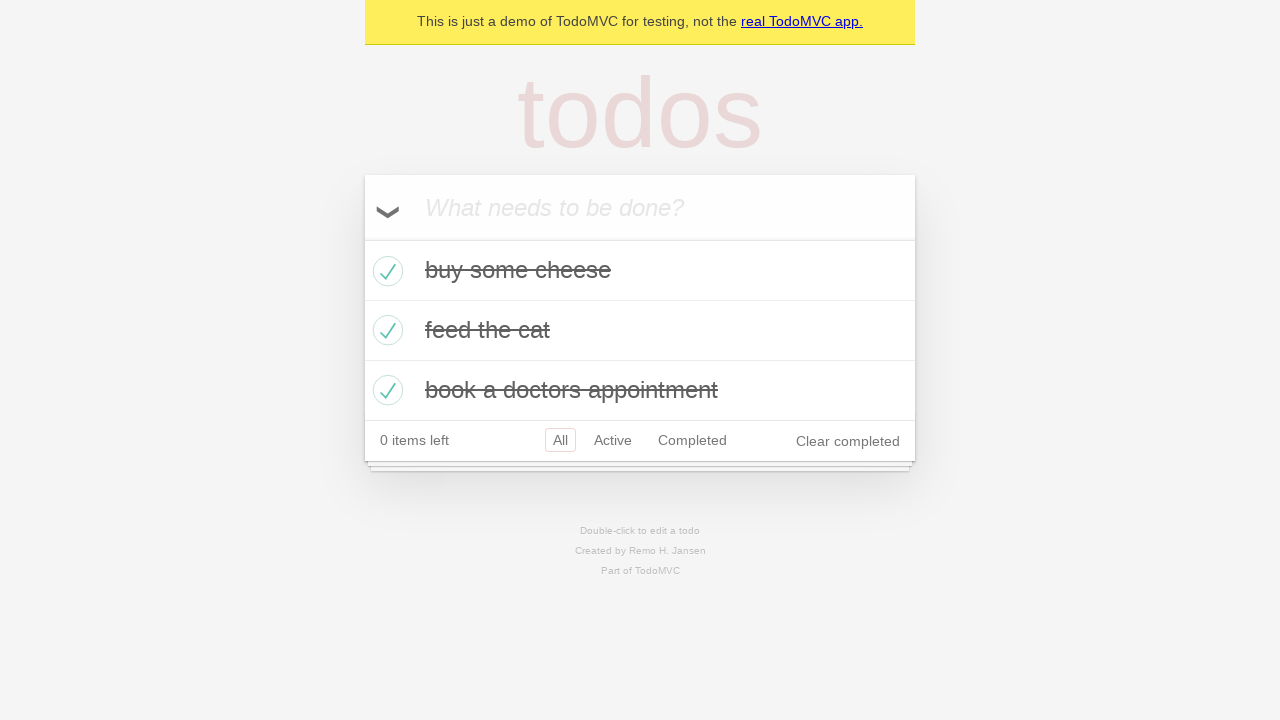

Unchecked 'Mark all as complete' toggle to clear completed state of all items at (362, 238) on internal:label="Mark all as complete"i
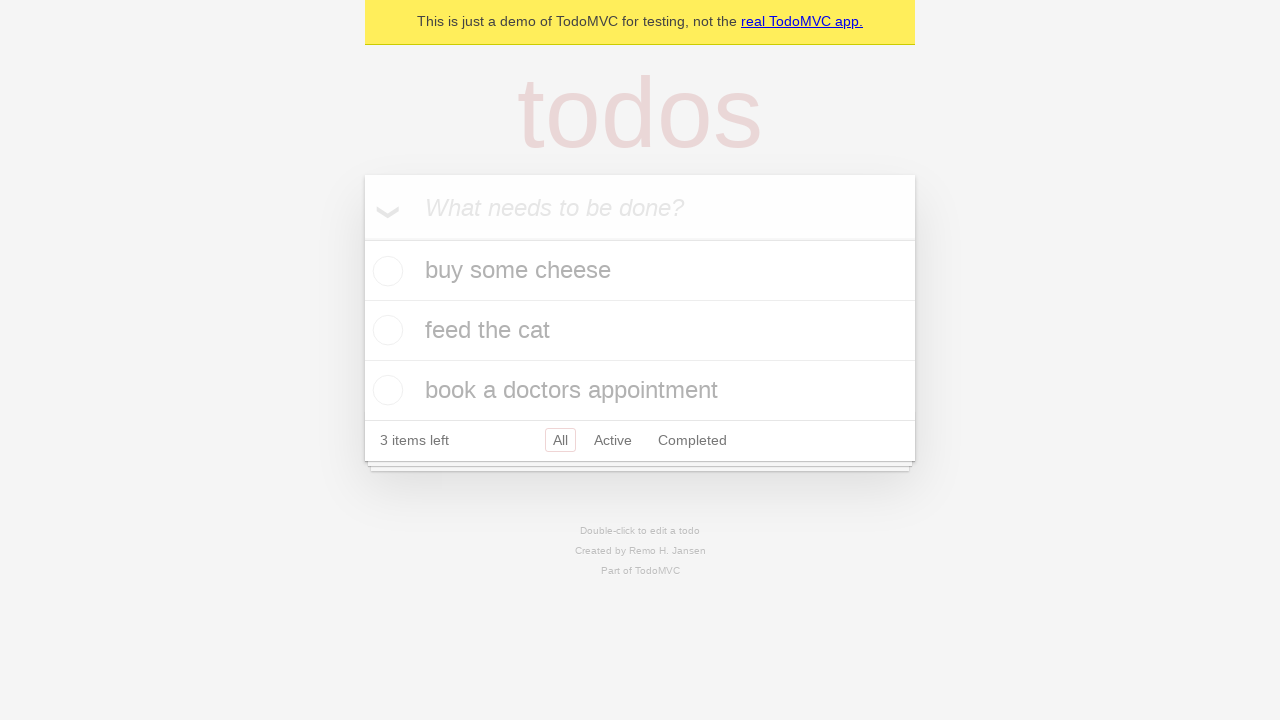

Verified that no todo items have the completed state
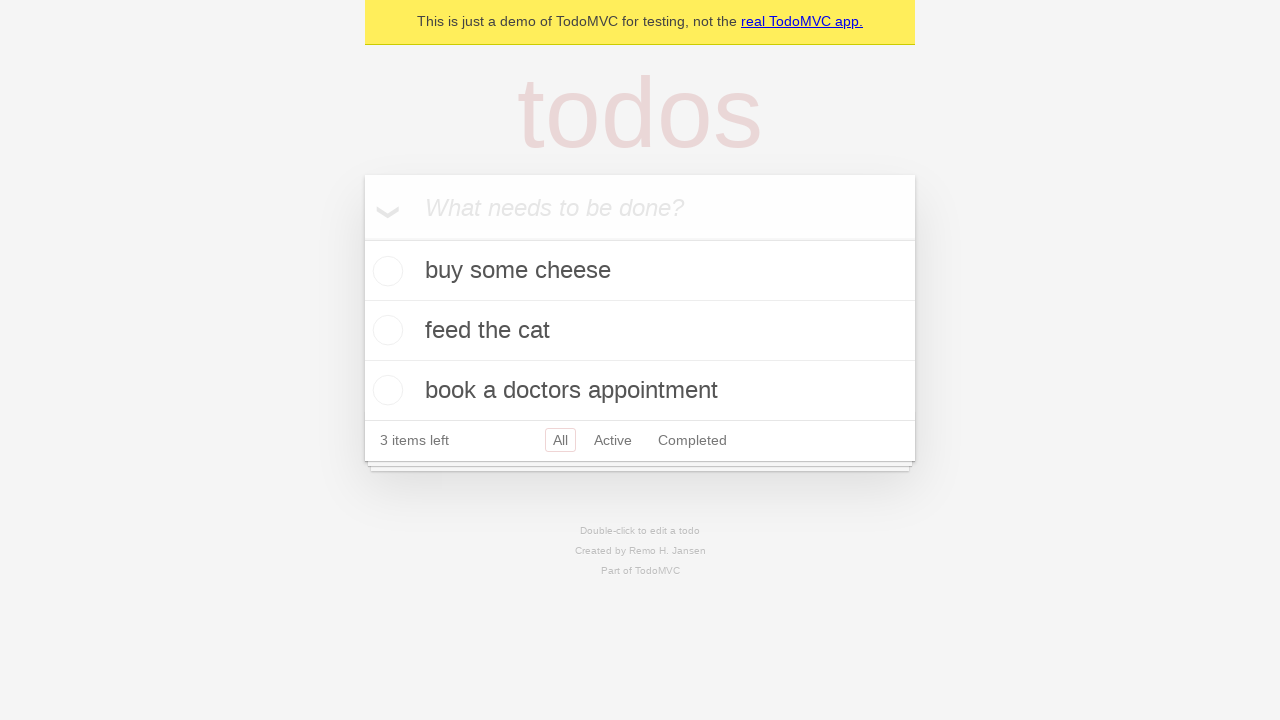

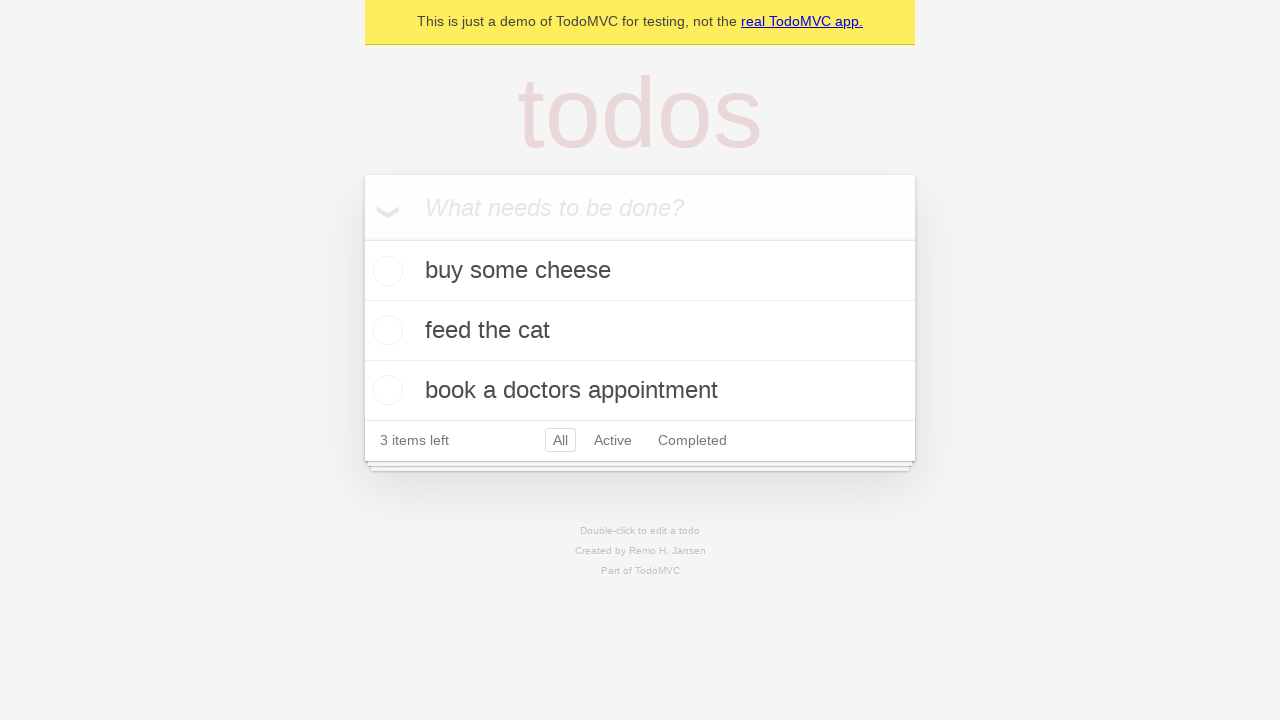